Tests multiple browser tab/window handling by clicking a link that opens a new tab, switching to the new tab, verifying it opened, closing it, and switching back to the parent window.

Starting URL: https://opensource-demo.orangehrmlive.com/web/index.php/auth/login

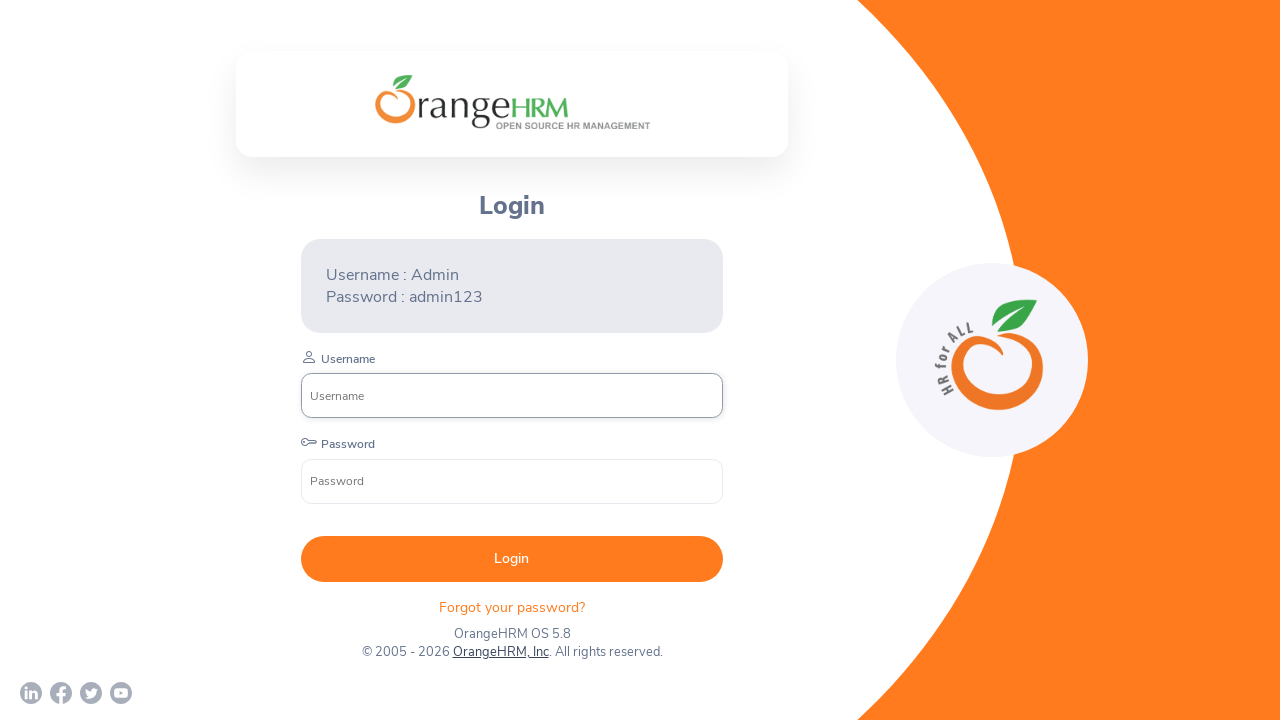

Clicked 'OrangeHRM, Inc' link to open new tab at (500, 652) on text=OrangeHRM, Inc
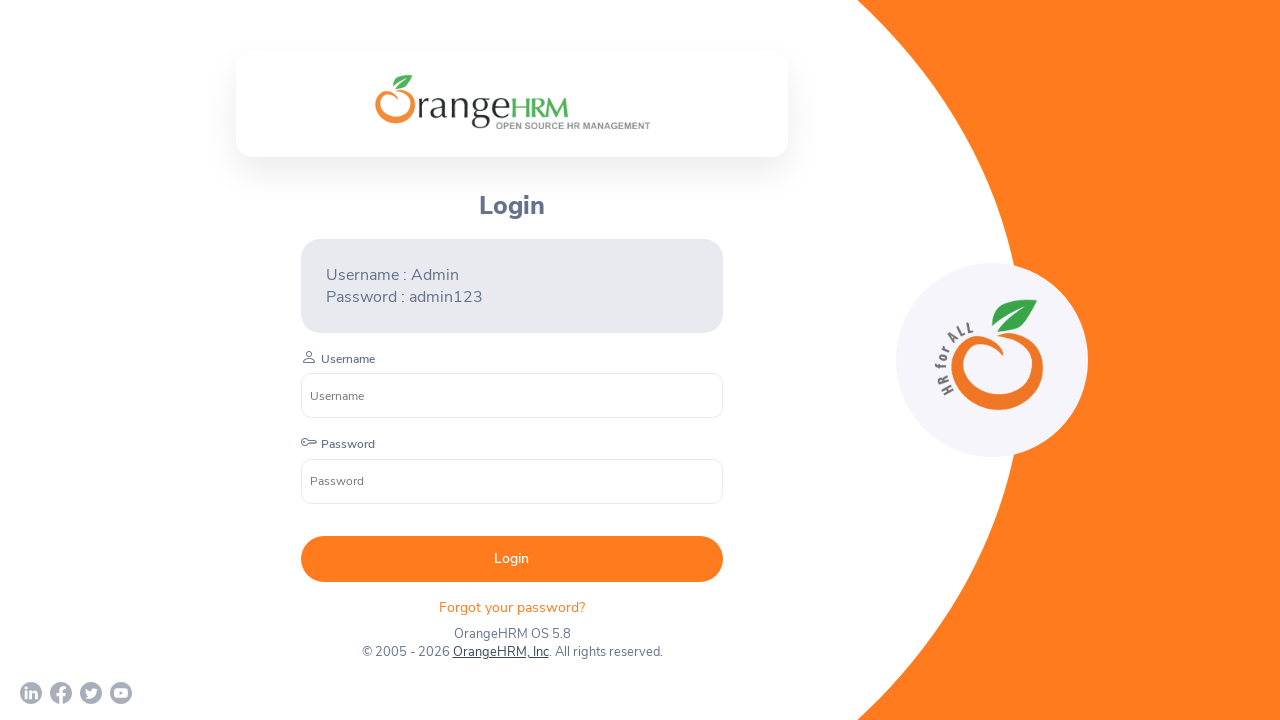

New tab opened and child page object retrieved
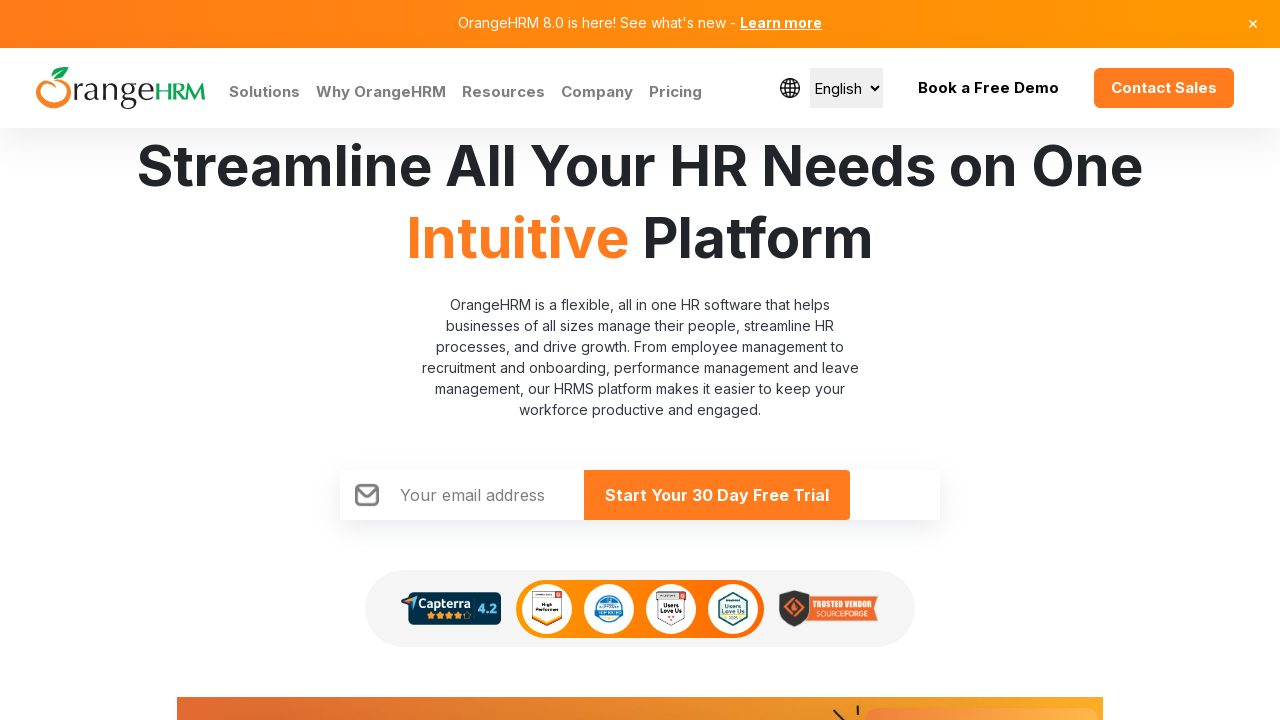

Child page fully loaded
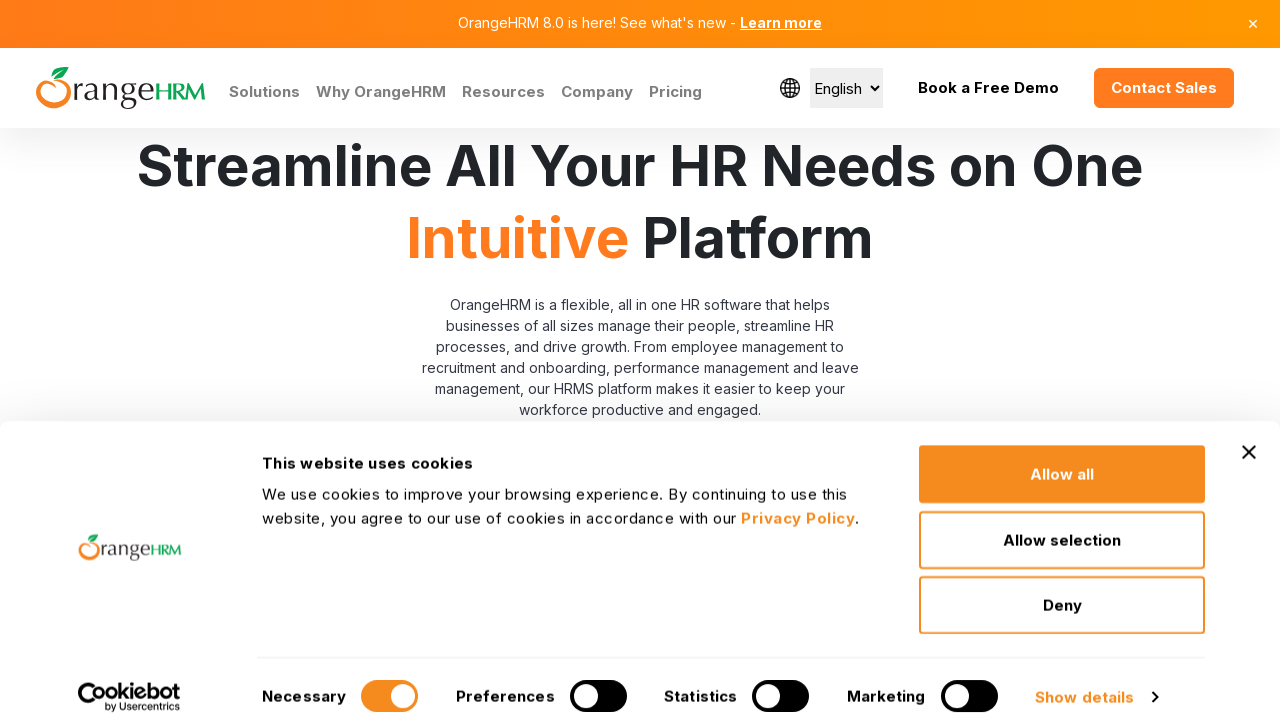

Retrieved child page title: Human Resources Management Software | HRMS | OrangeHRM
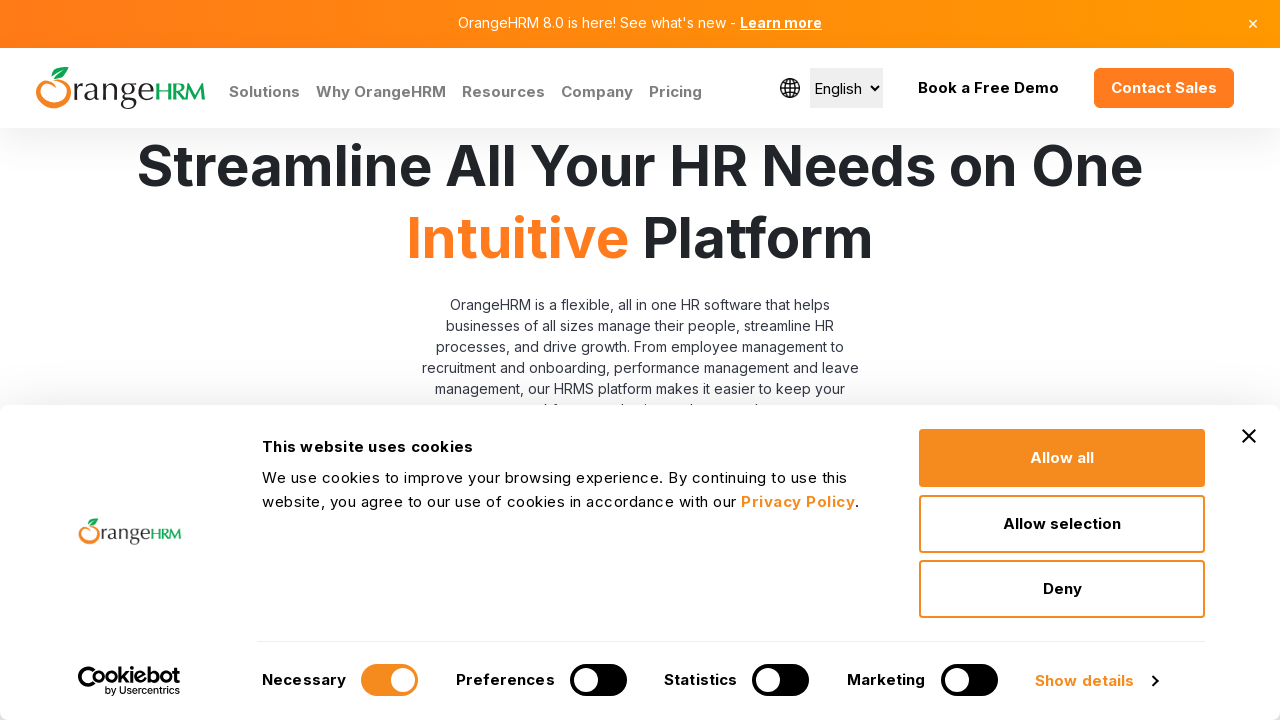

Closed child tab/window
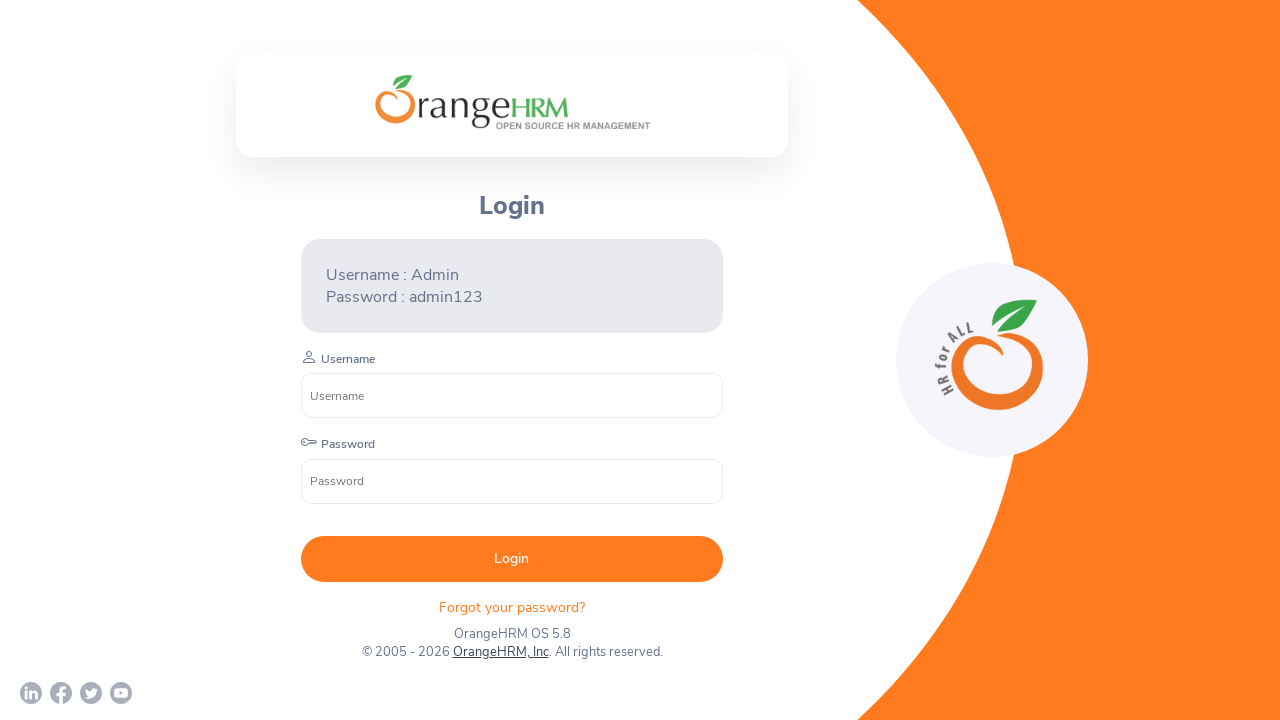

Verified parent page is active with title: OrangeHRM
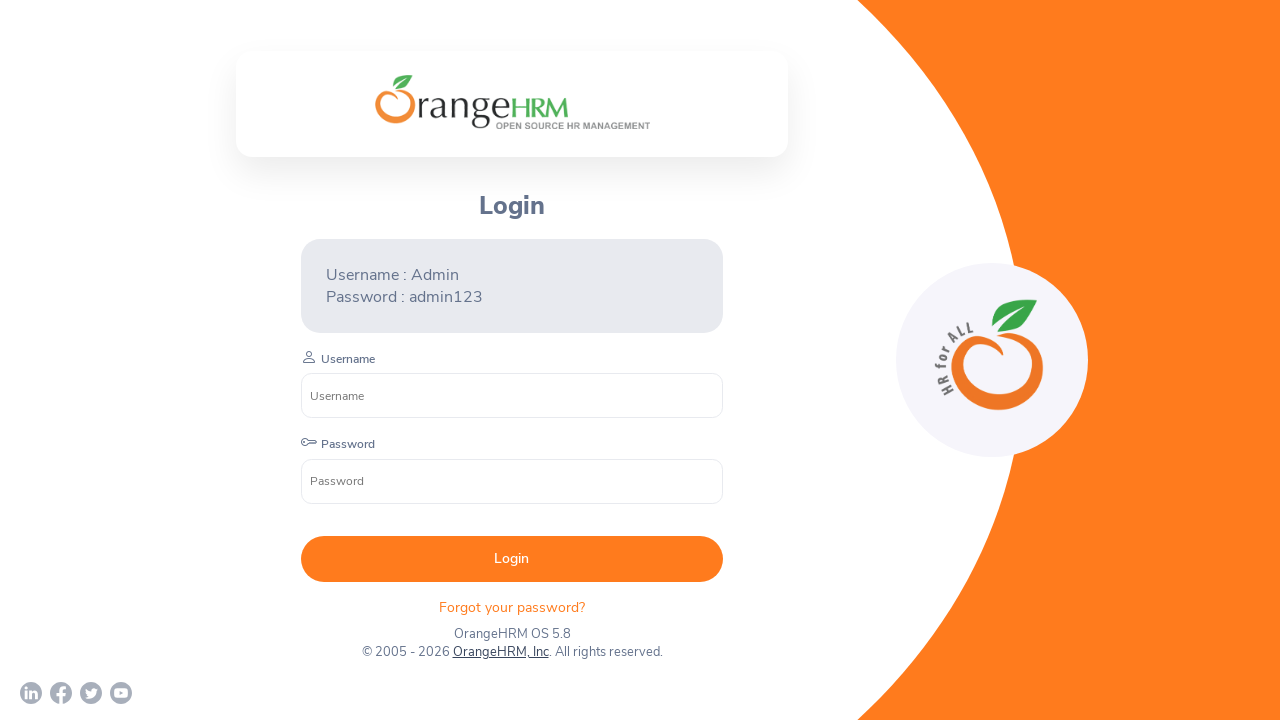

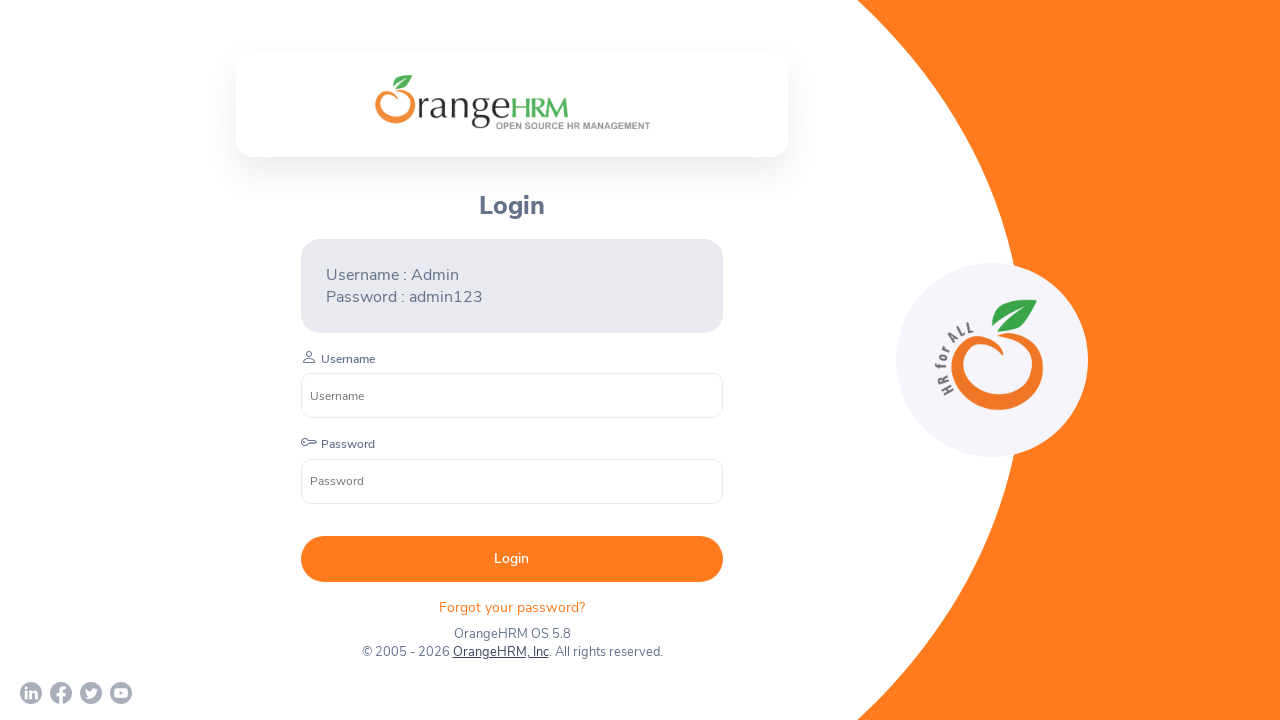